Tests dropdown selection functionality on an interest calculator by selecting different compound frequency options using various selection methods

Starting URL: http://www.calculator.net/interest-calculator.html

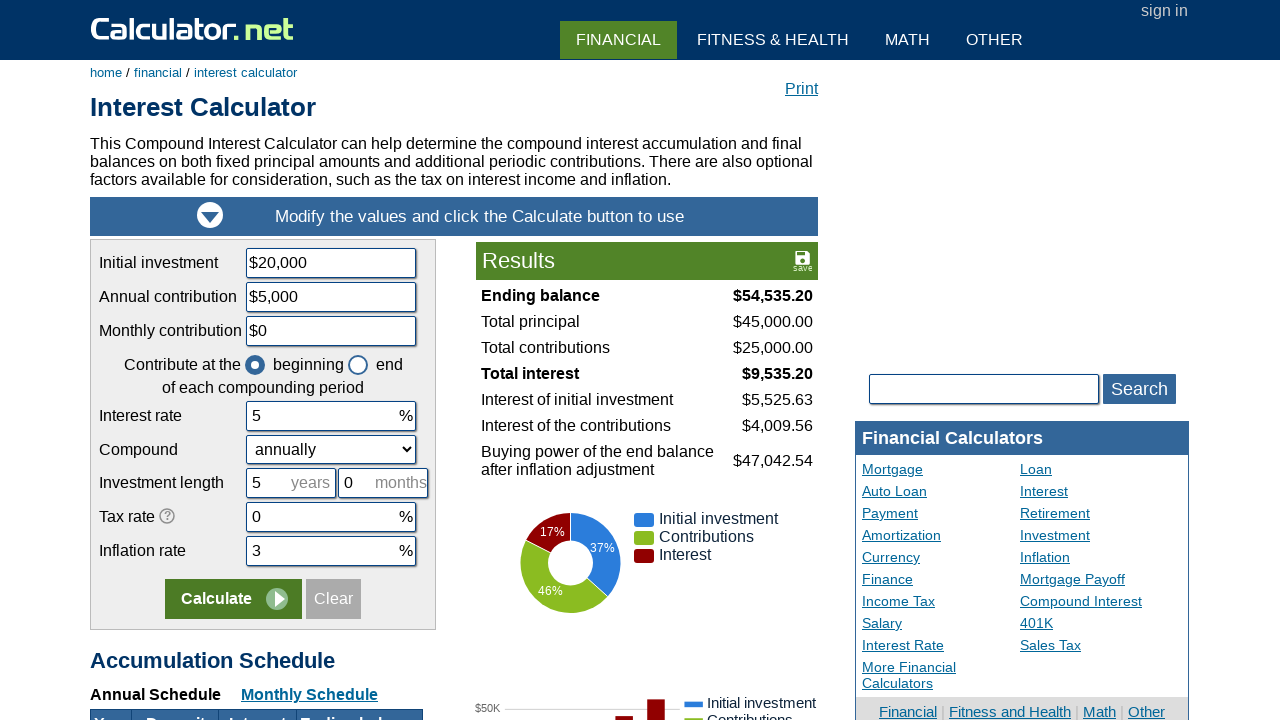

Selected 'continuously' option from compound frequency dropdown by visible text on #ccompound
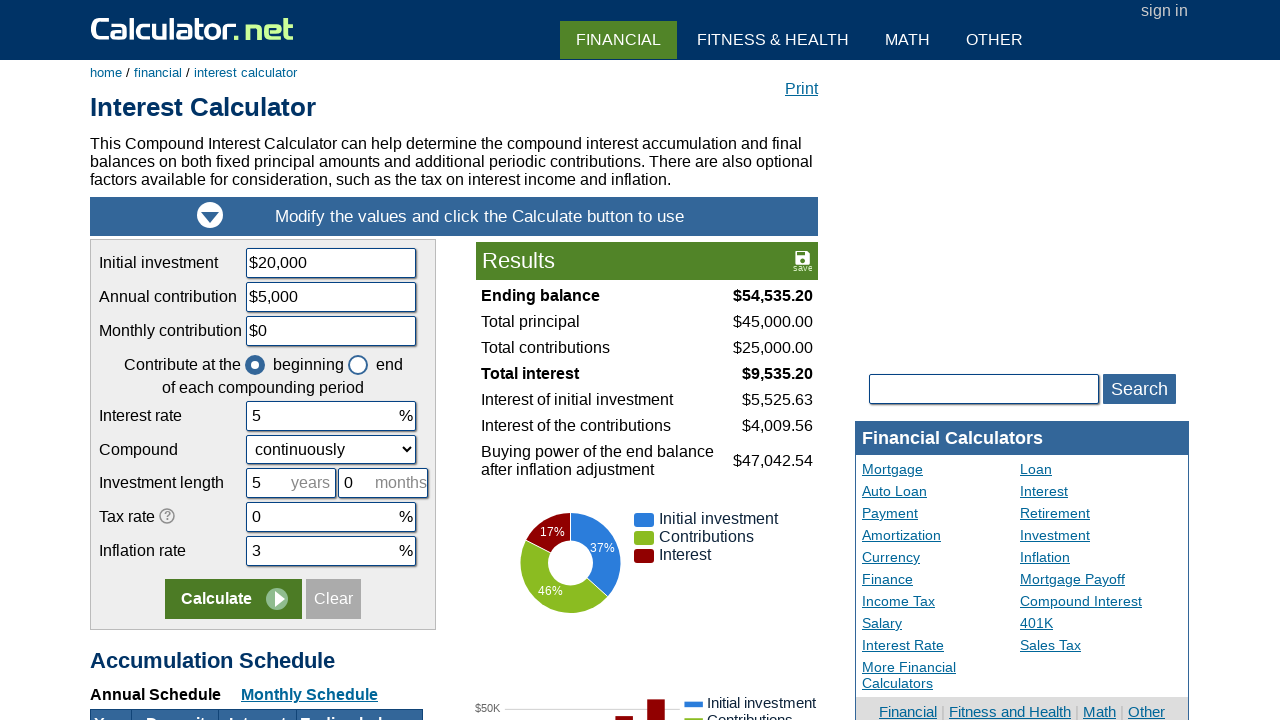

Selected option at index 1 (monthly) from compound frequency dropdown on #ccompound
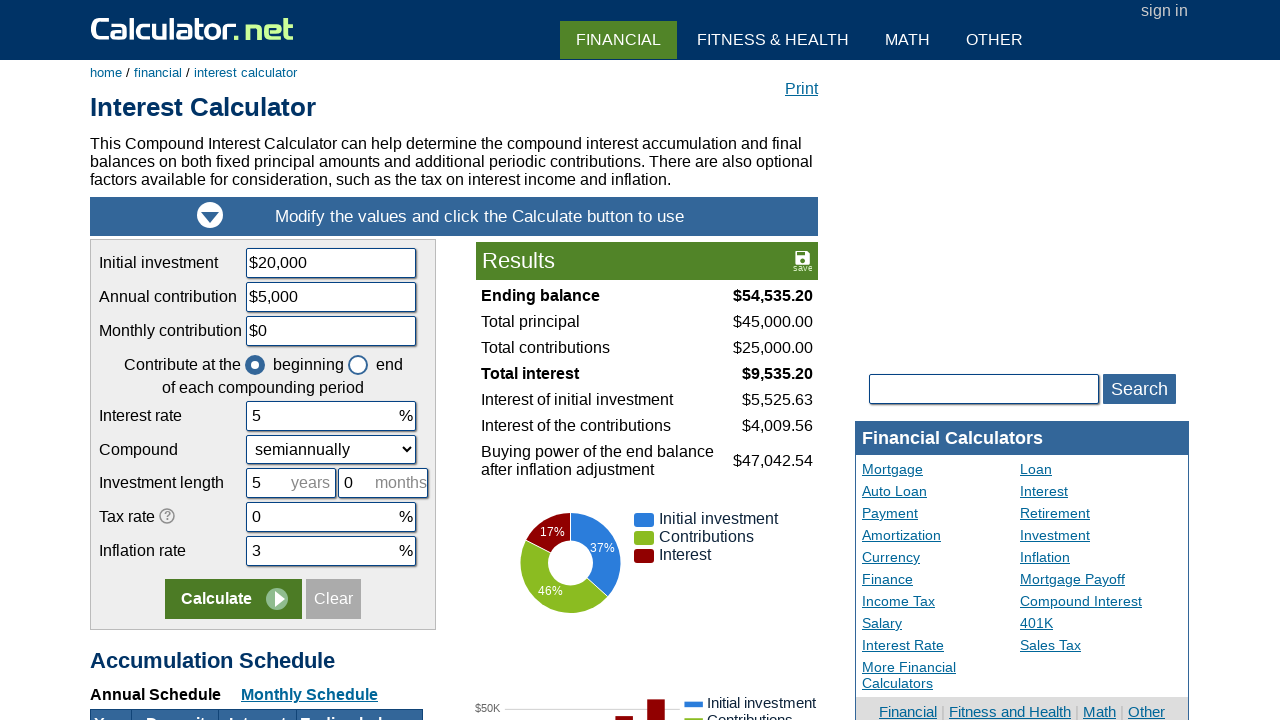

Selected 'quarterly' option from compound frequency dropdown by value on #ccompound
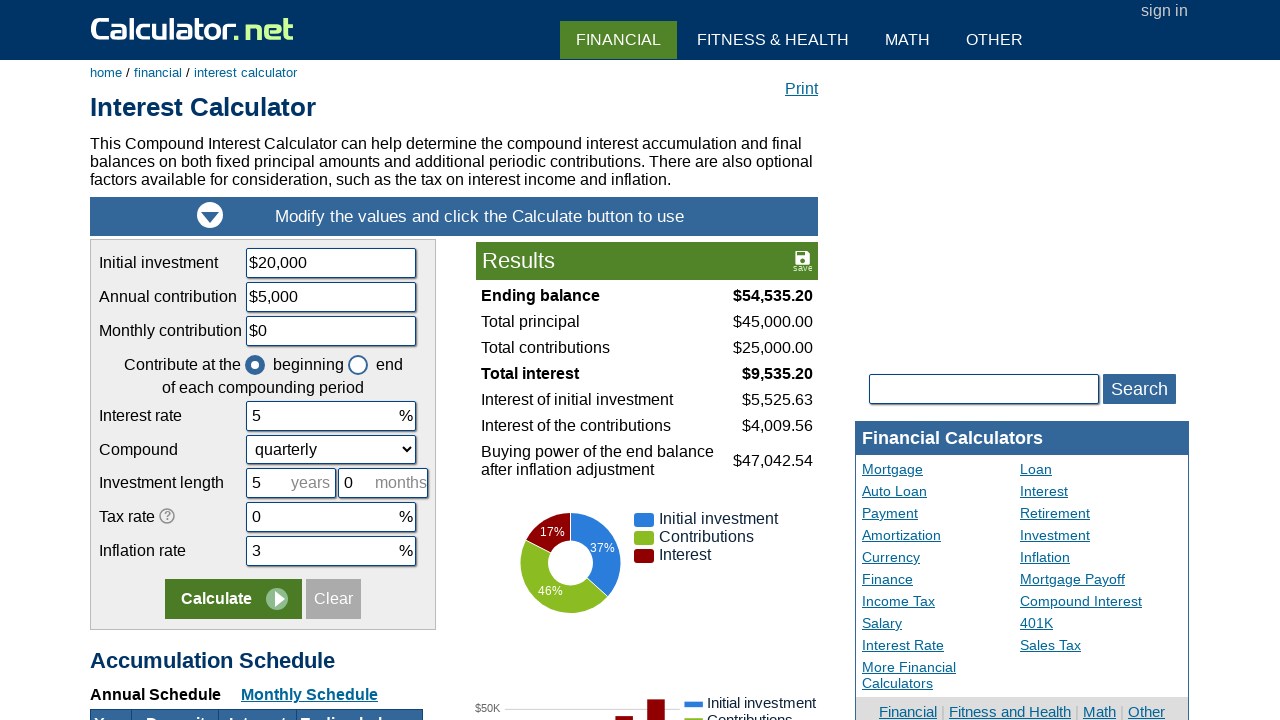

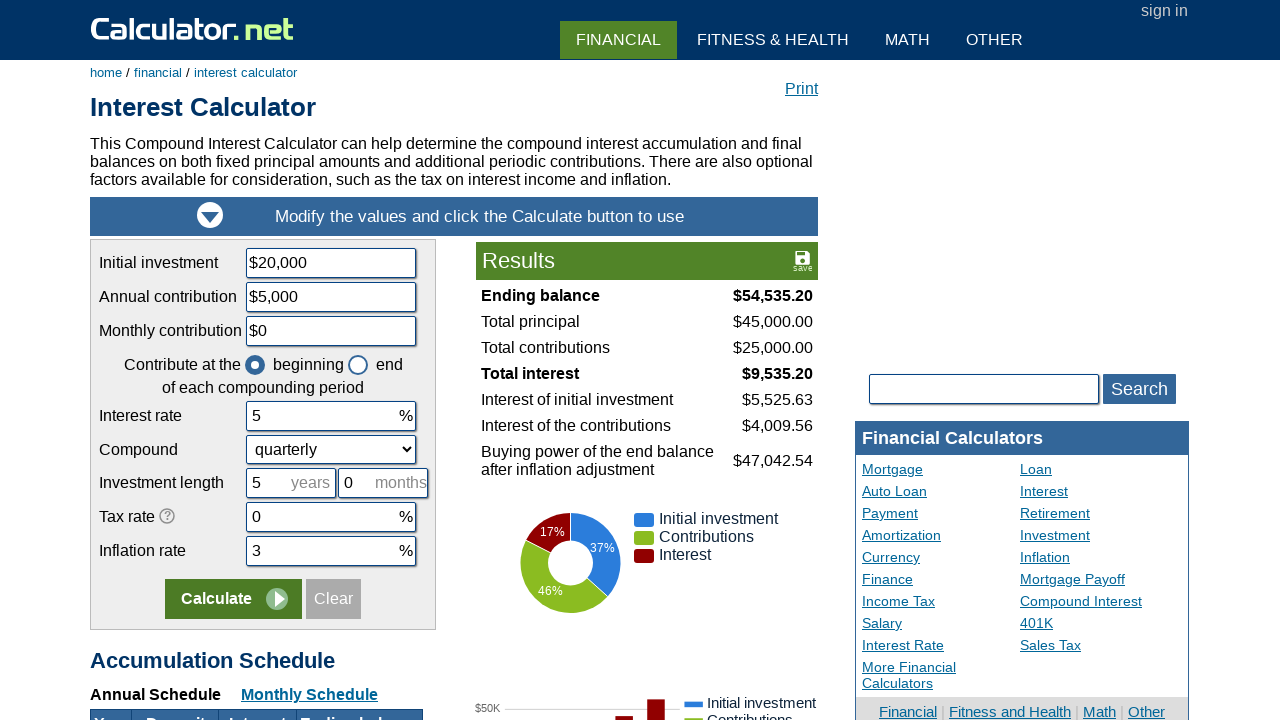